Tests renting cat ID 1 and verifies the listing updates to show "Rented out" and displays a success message

Starting URL: https://cs1632.appspot.com/

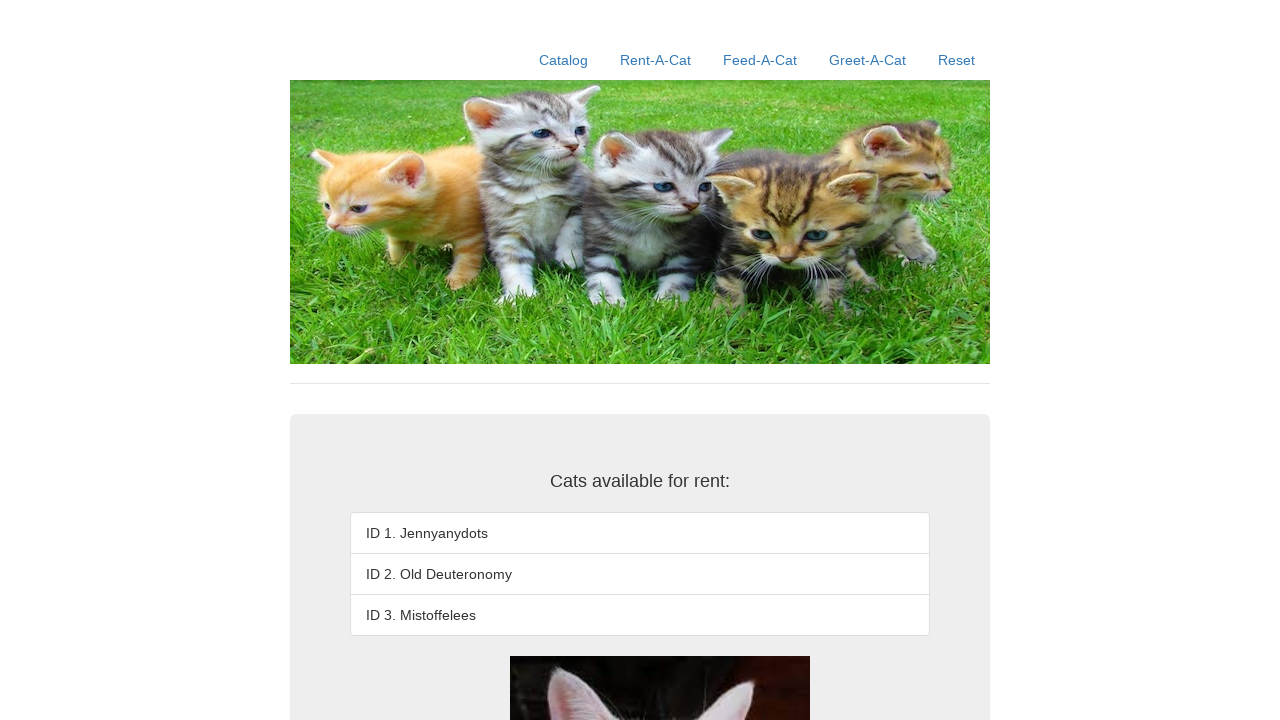

Reset cookies to clear state for all cats
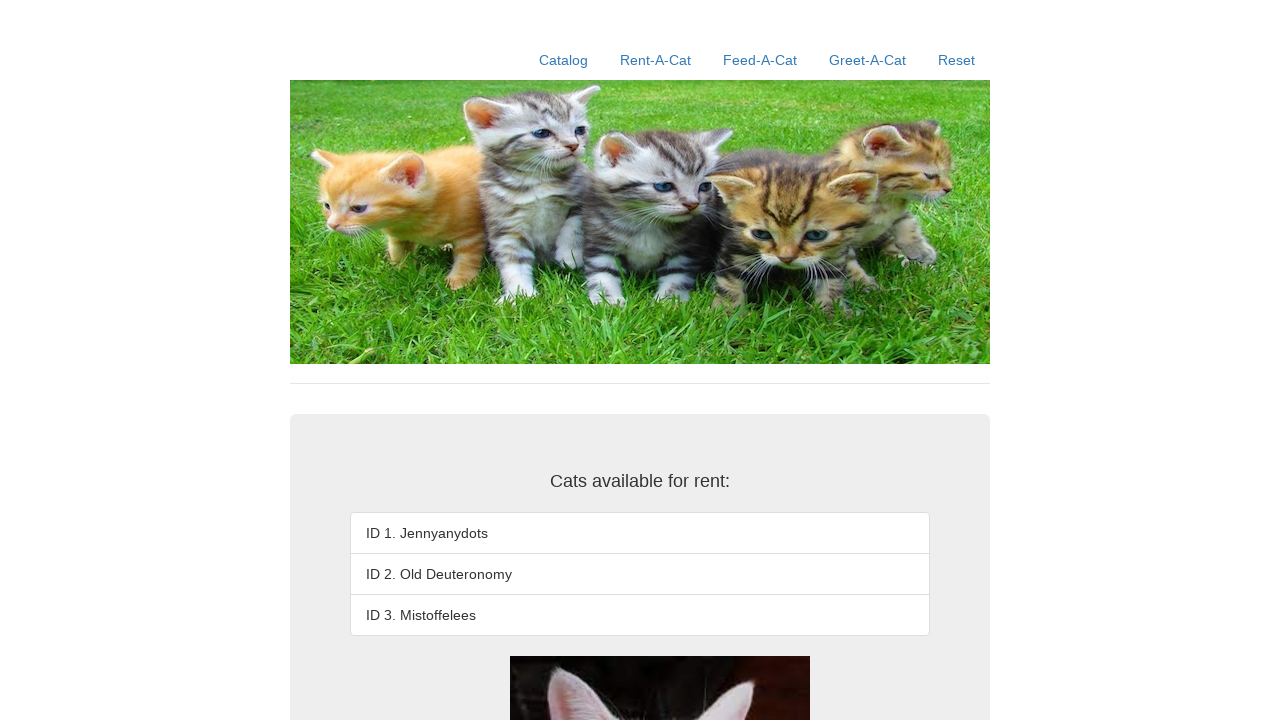

Clicked on Rent-A-Cat link at (656, 60) on text=Rent-A-Cat
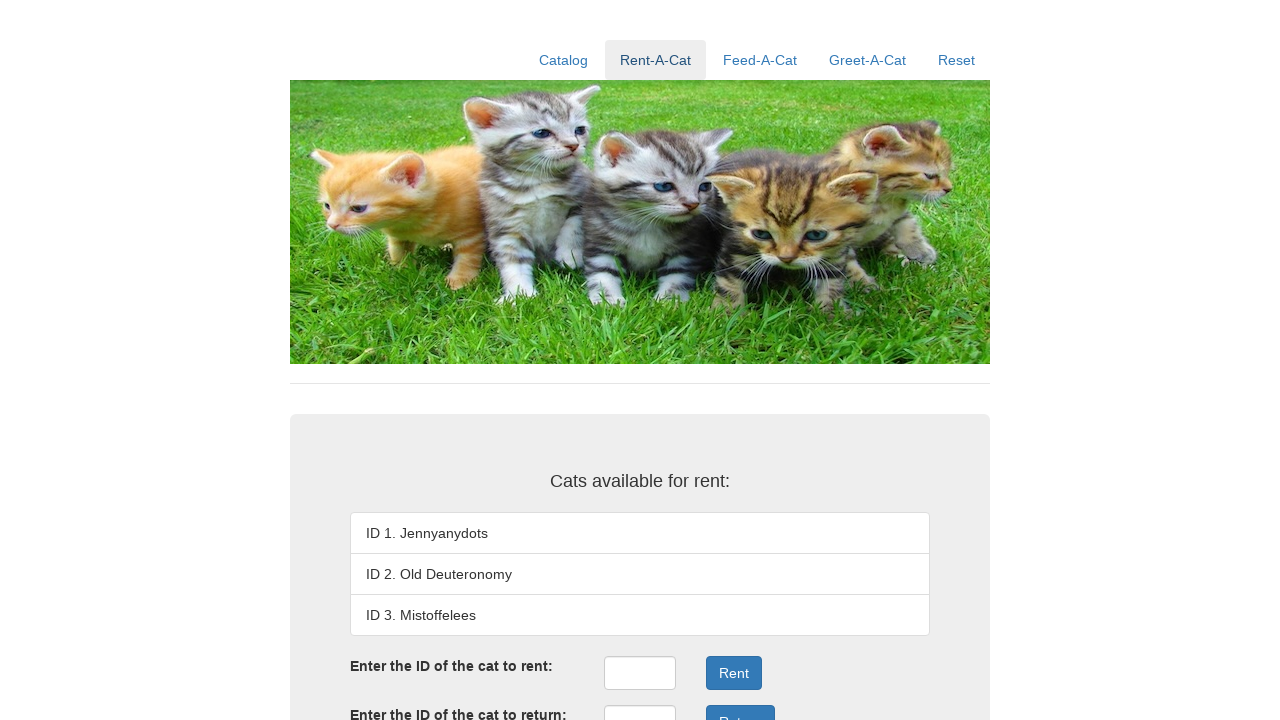

Filled rentID field with cat ID 1 on #rentID
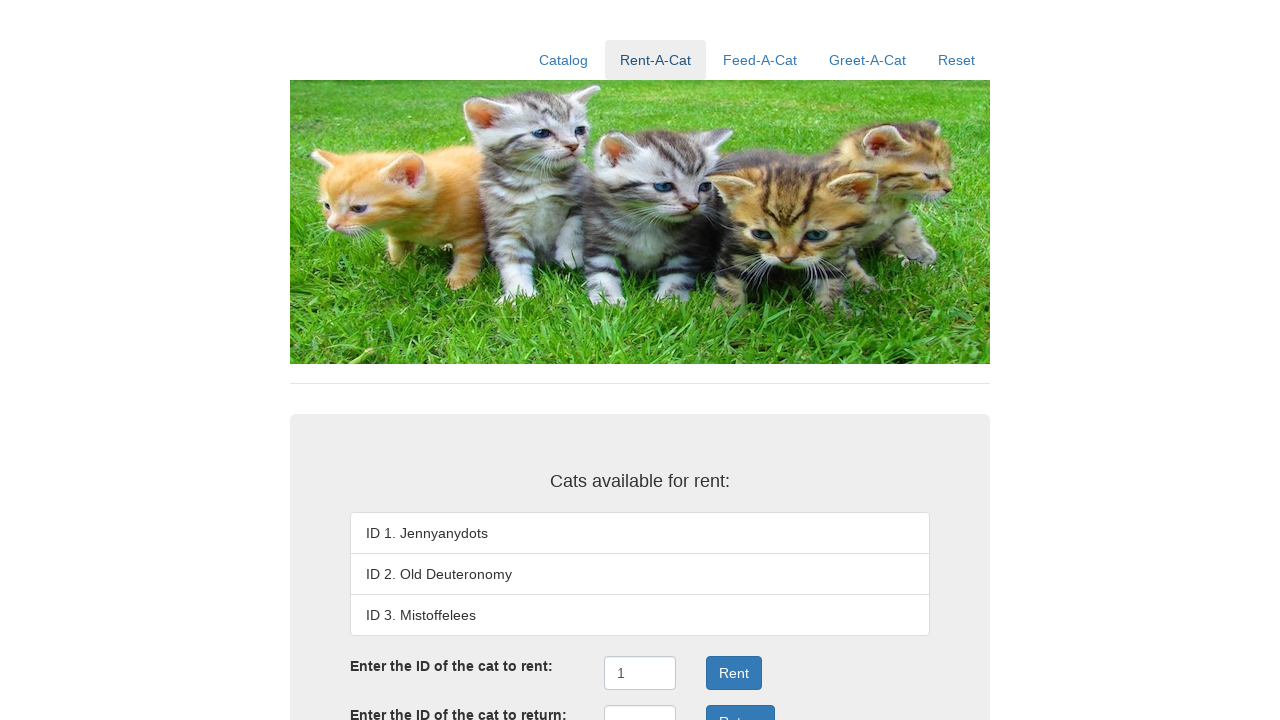

Clicked Rent button to rent cat ID 1 at (734, 673) on button:has-text('Rent')
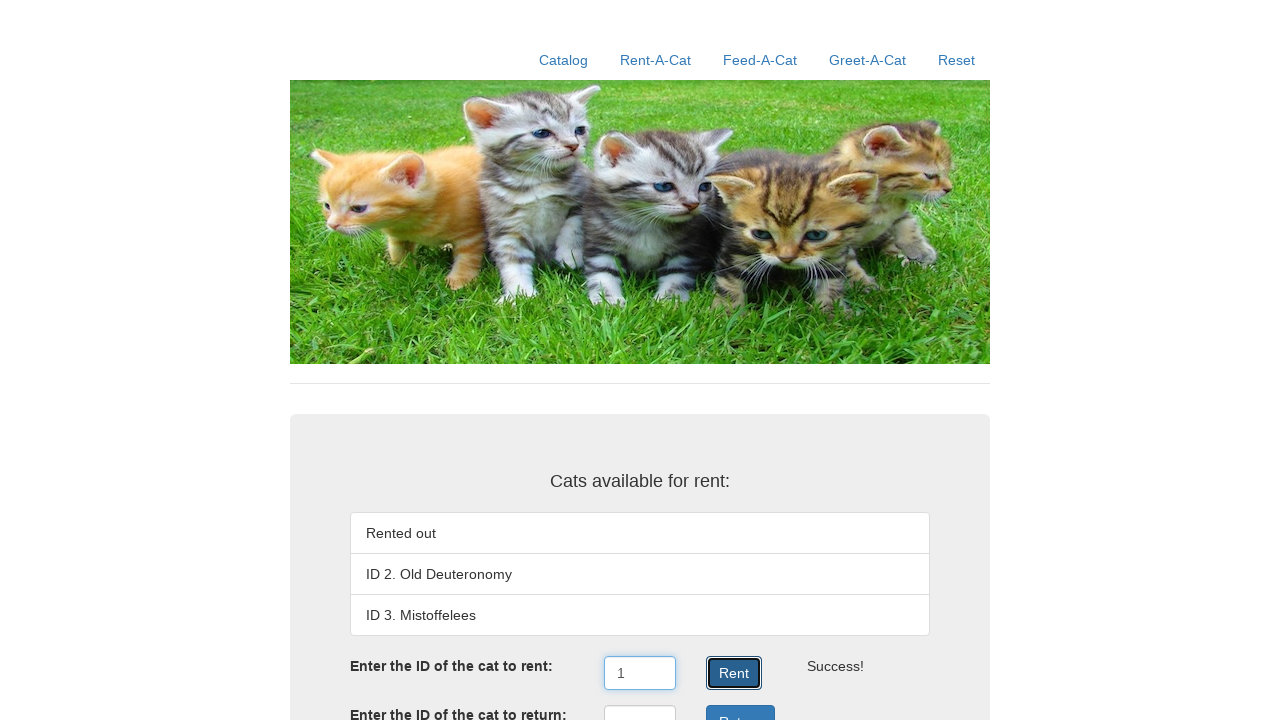

Waited for 'Rented out' status to appear in listing
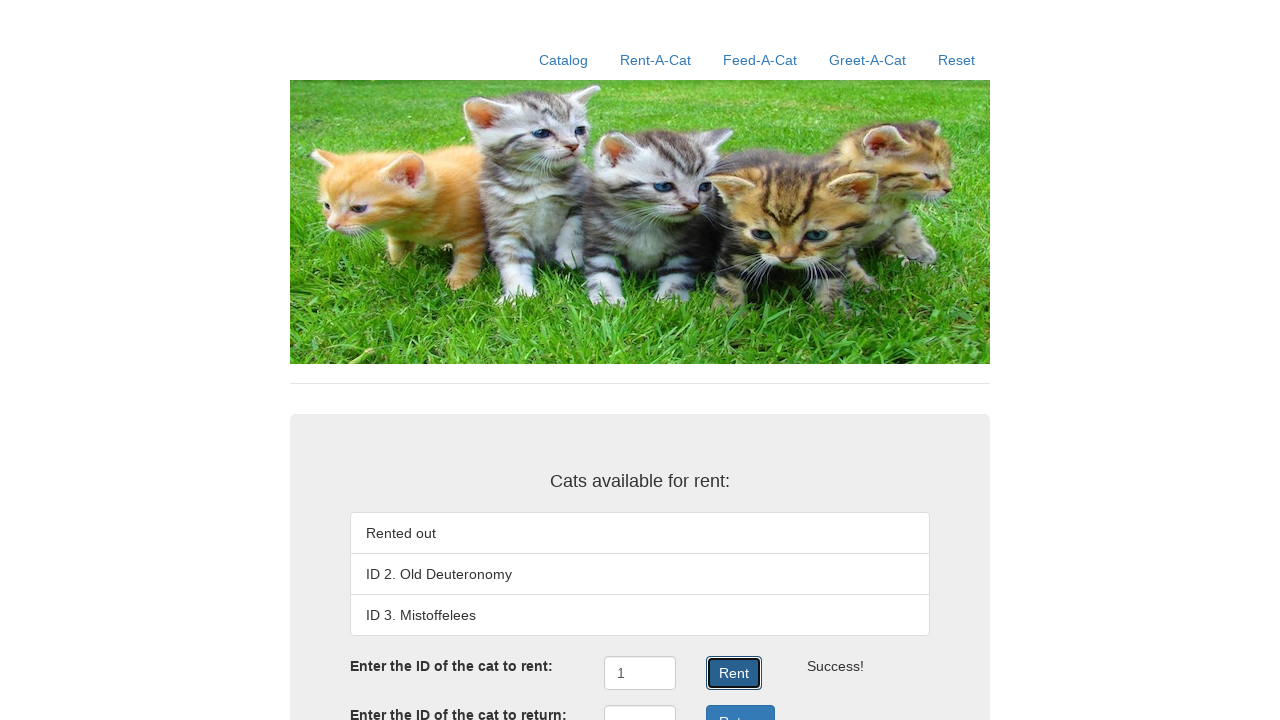

Retrieved all cat listing items
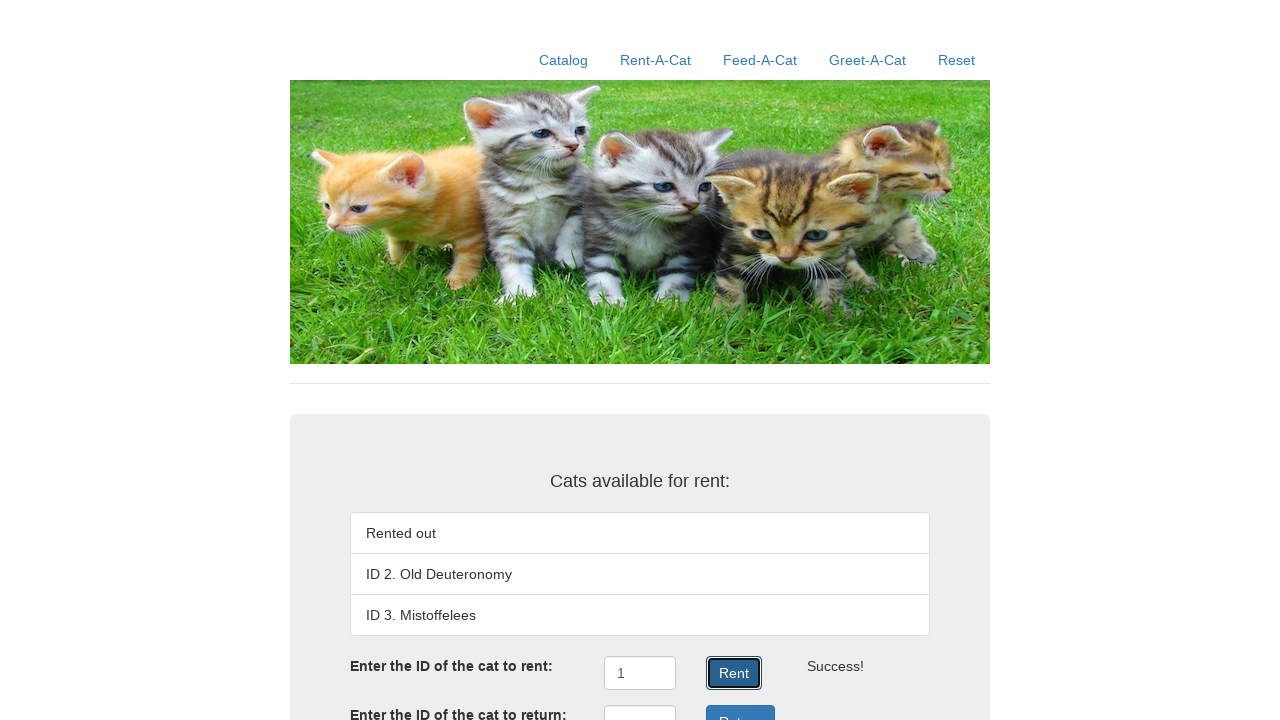

Verified there are 3 cats in the listing
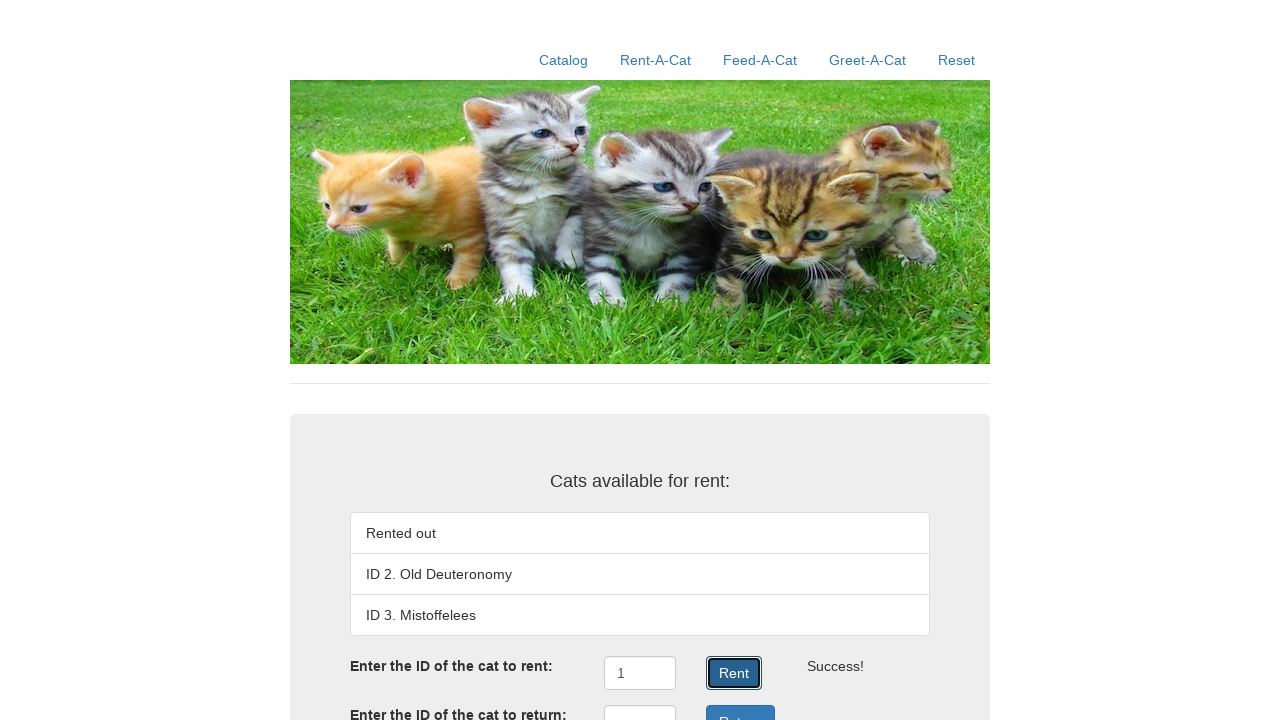

Verified cat ID 1 shows 'Rented out' status
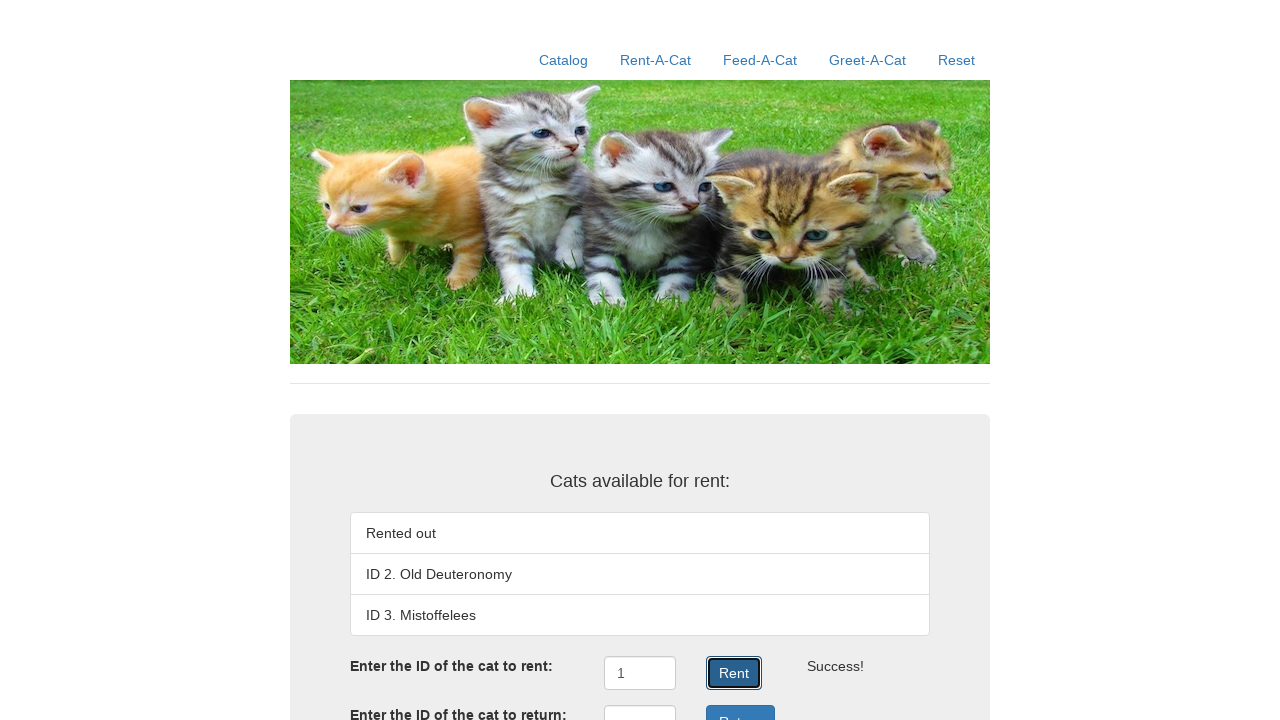

Verified cat ID 2 (Old Deuteronomy) is still available
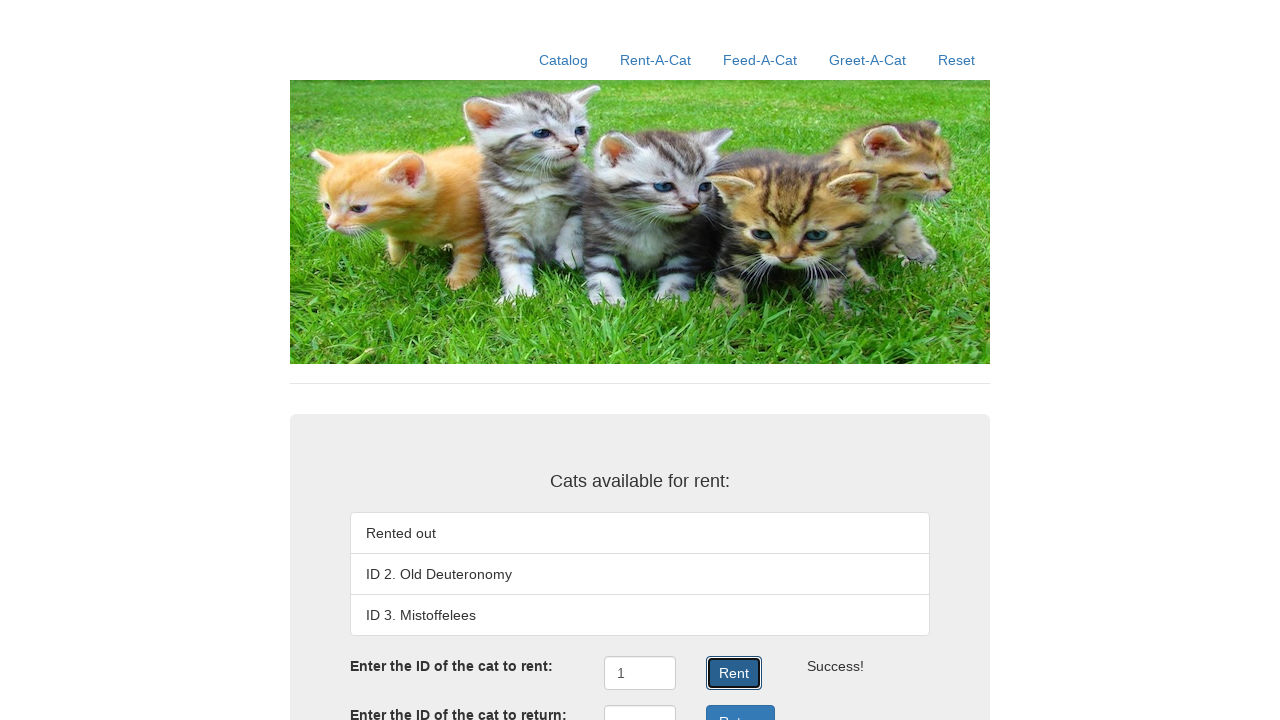

Verified cat ID 3 (Mistoffelees) is still available
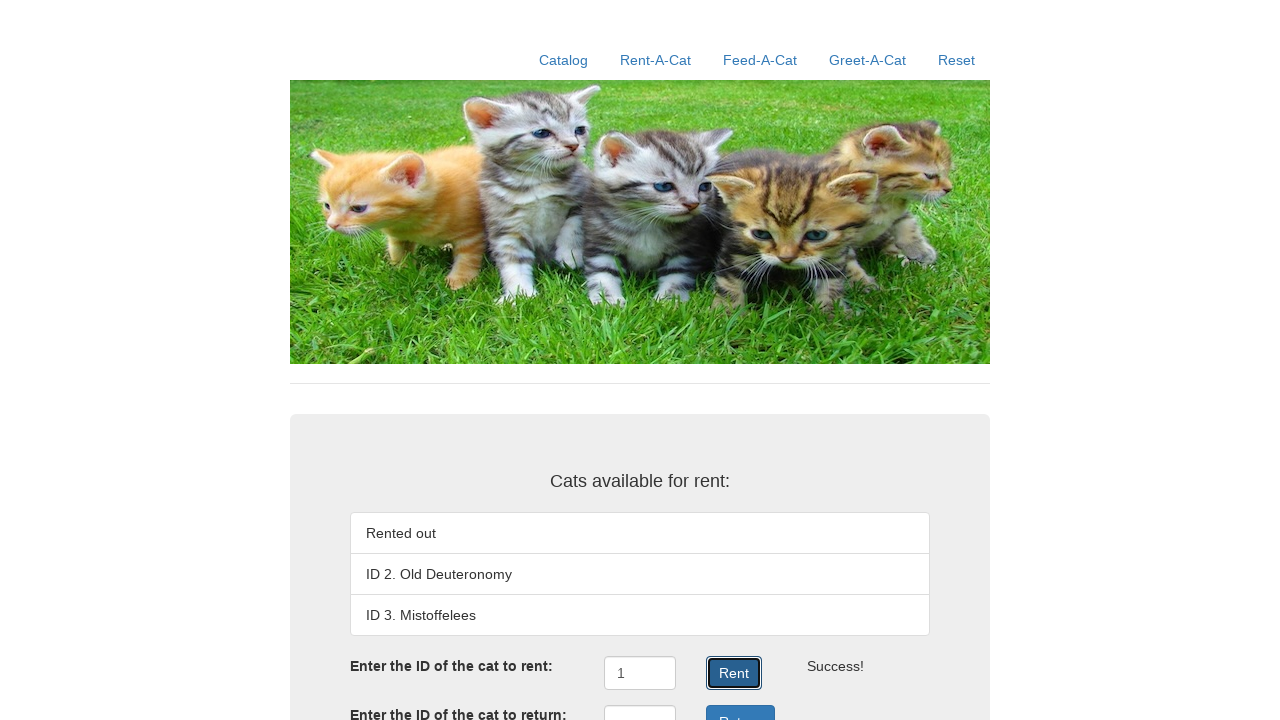

Verified success message displayed after renting cat
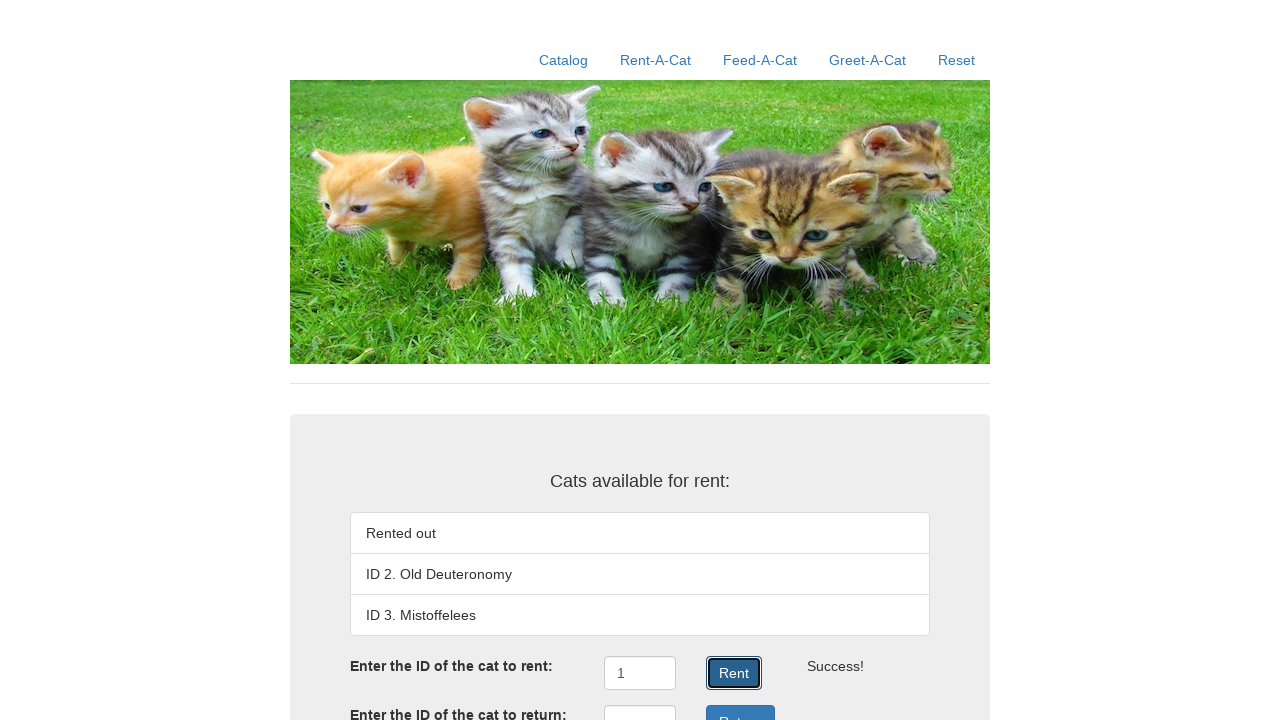

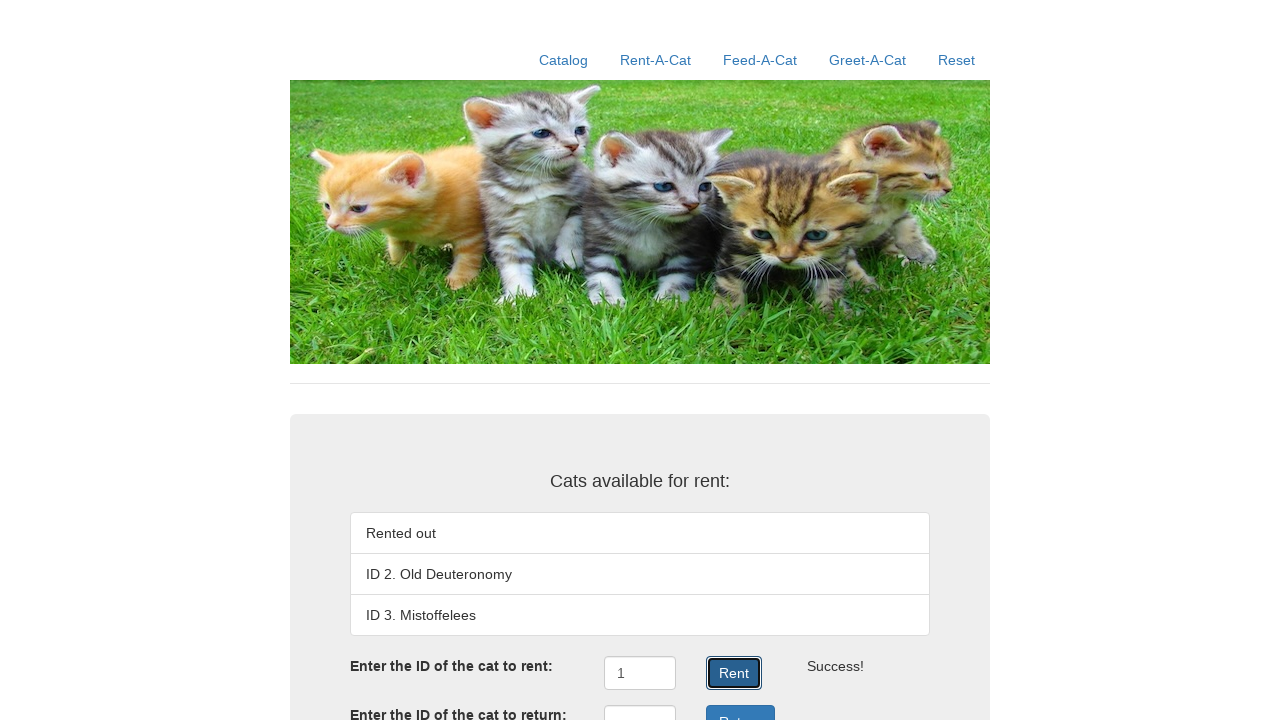